Navigates to the Playwright Python documentation homepage and clicks the "GET STARTED" link to access the getting started guide.

Starting URL: https://playwright.dev/python

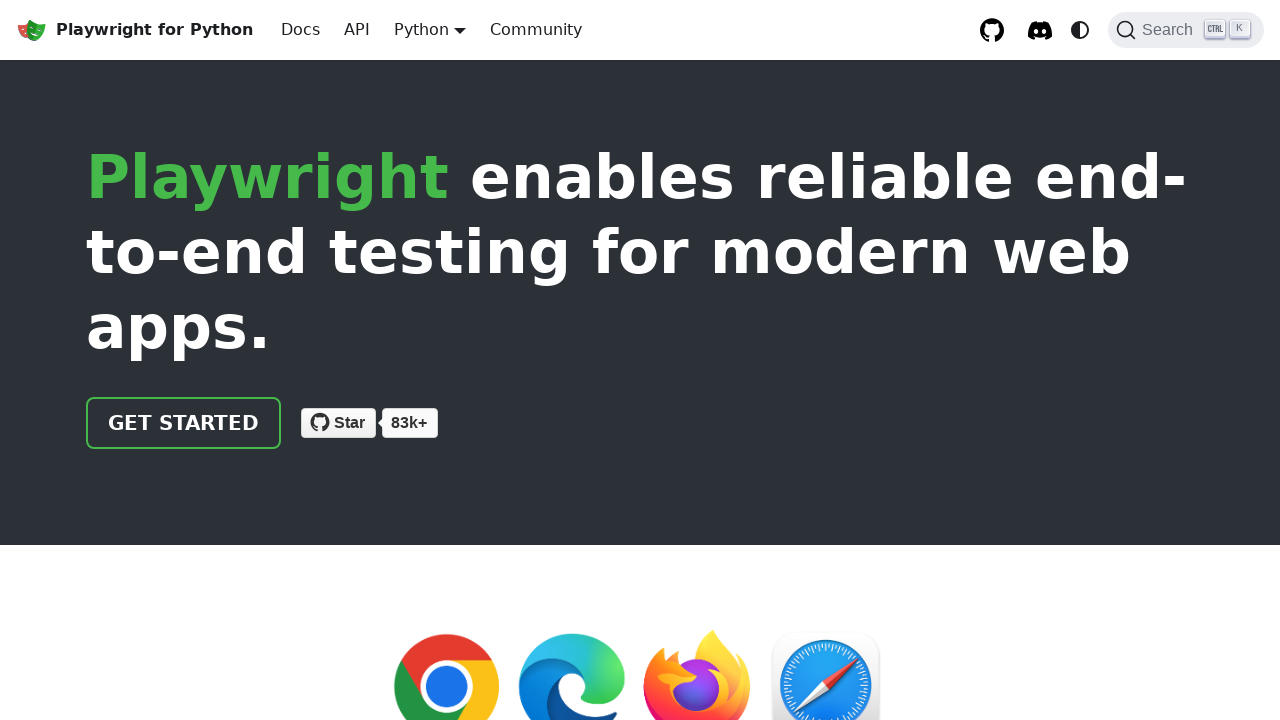

Navigated to Playwright Python documentation homepage
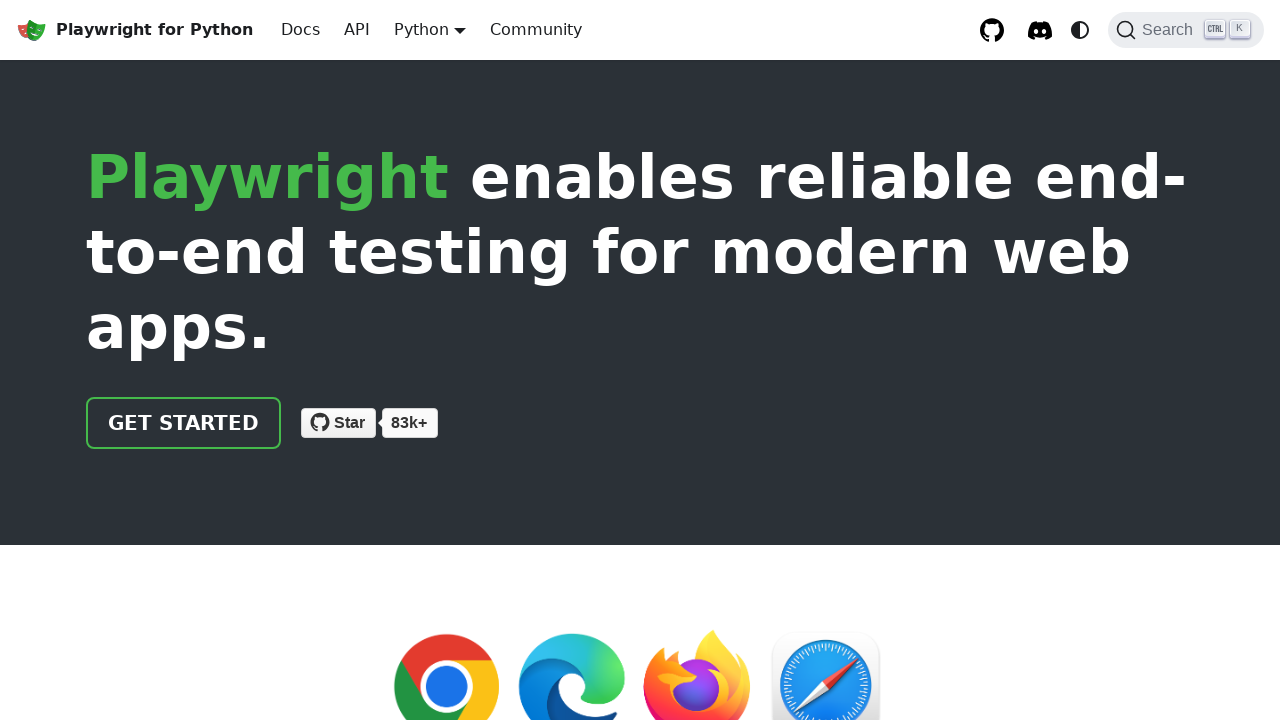

Clicked the 'GET STARTED' link to access the getting started guide at (184, 423) on internal:role=link[name="GET STARTED"i]
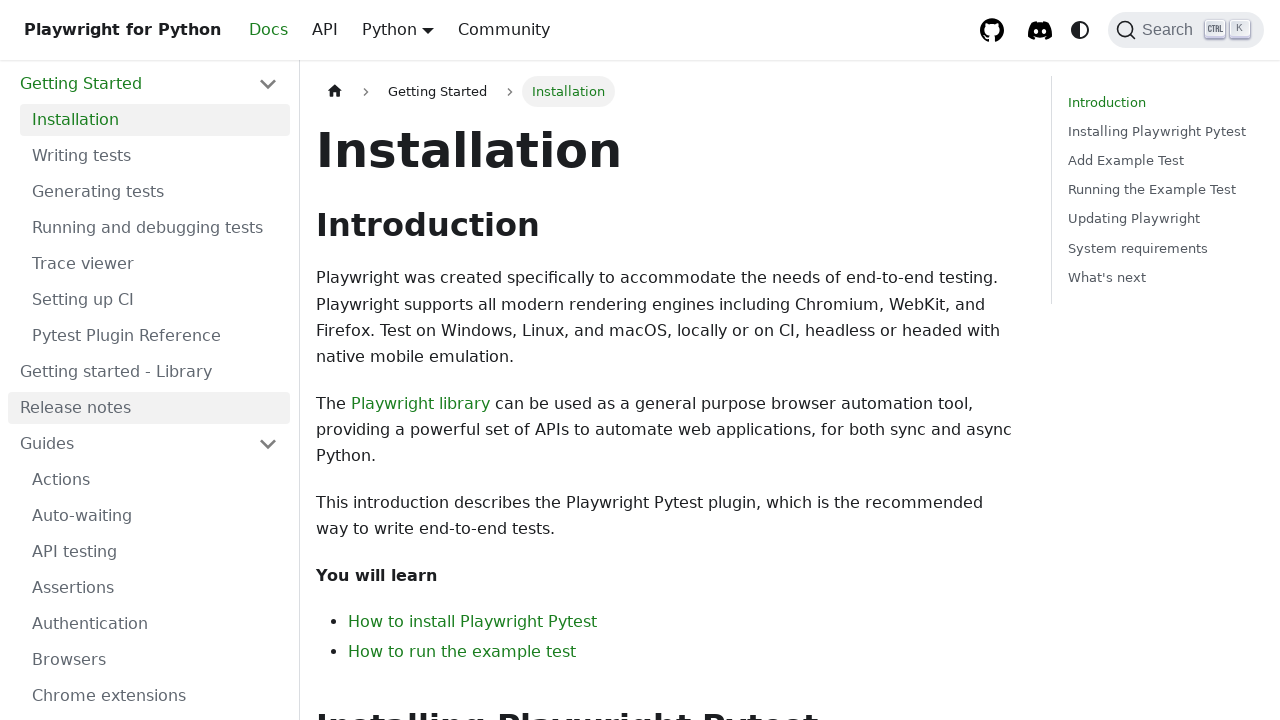

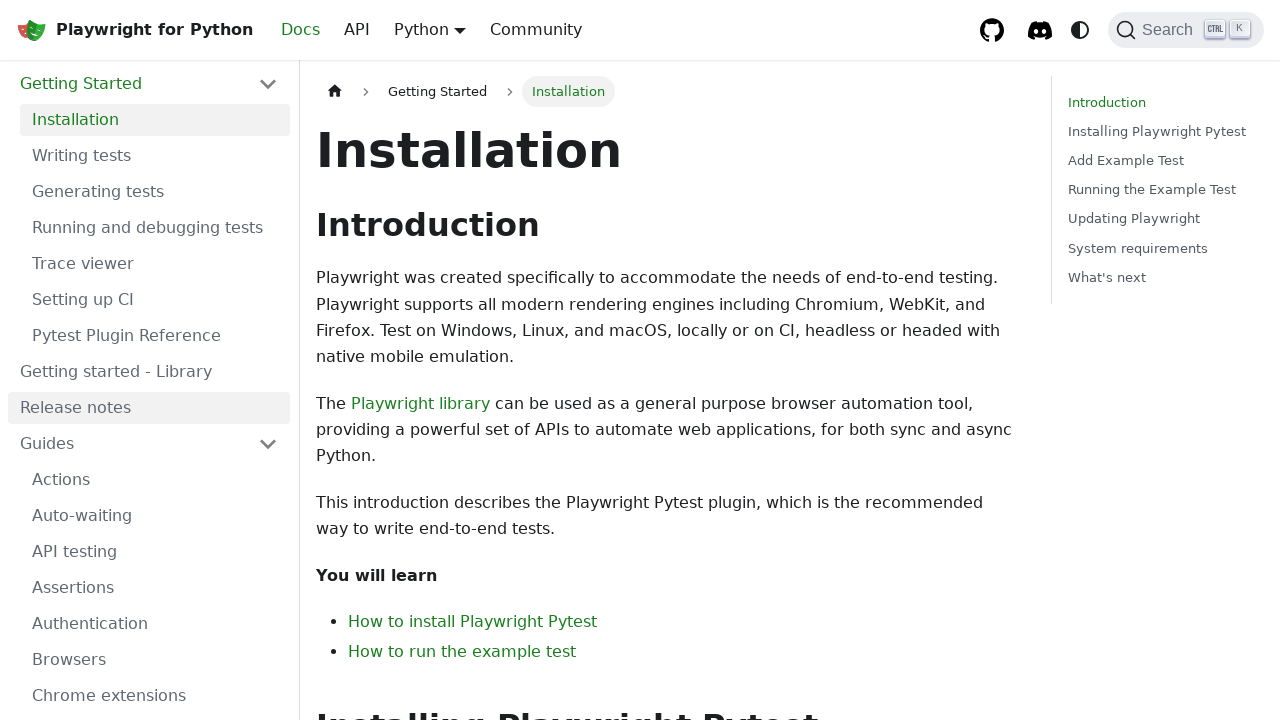